Tests GitHub search functionality by searching for a specific repository, navigating to it, opening the Issues tab, and verifying that "No results" message is displayed.

Starting URL: https://github.com

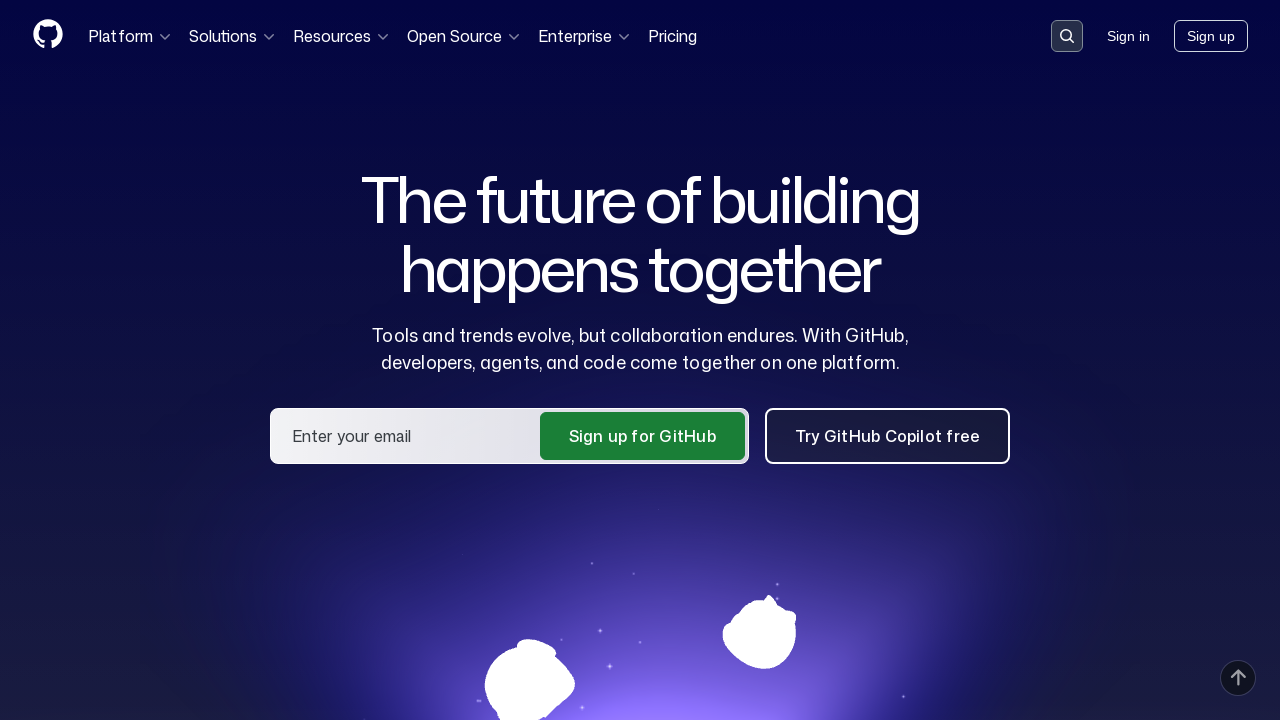

Clicked on search input container to activate search at (1067, 36) on .search-input-container
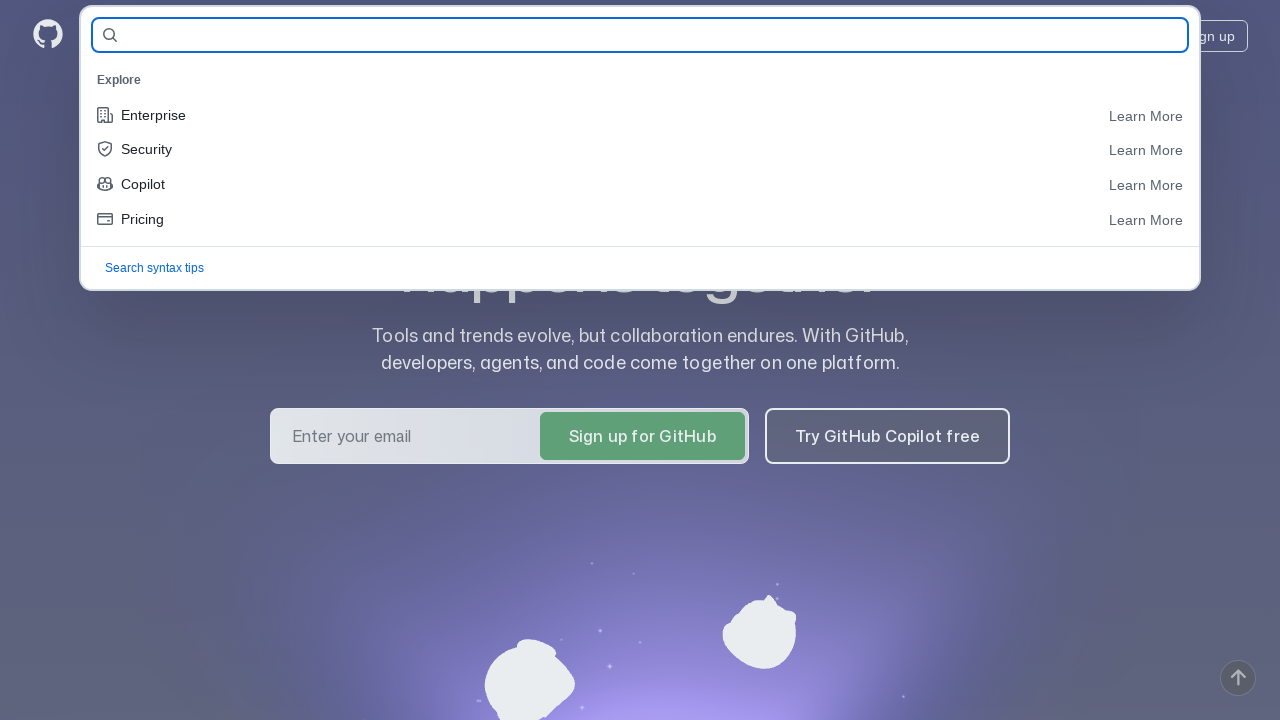

Filled search field with 'Artemtester2021/demoqa-tests-35' on #query-builder-test
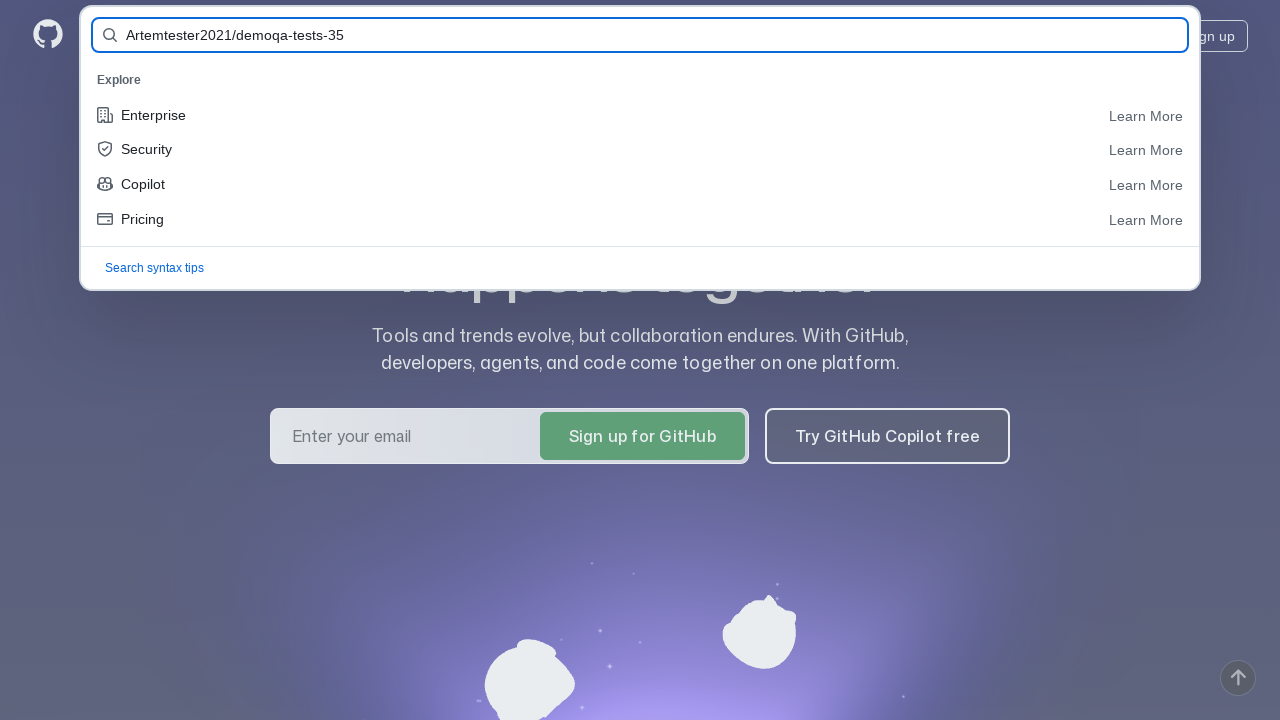

Submitted search form by pressing Enter on #query-builder-test
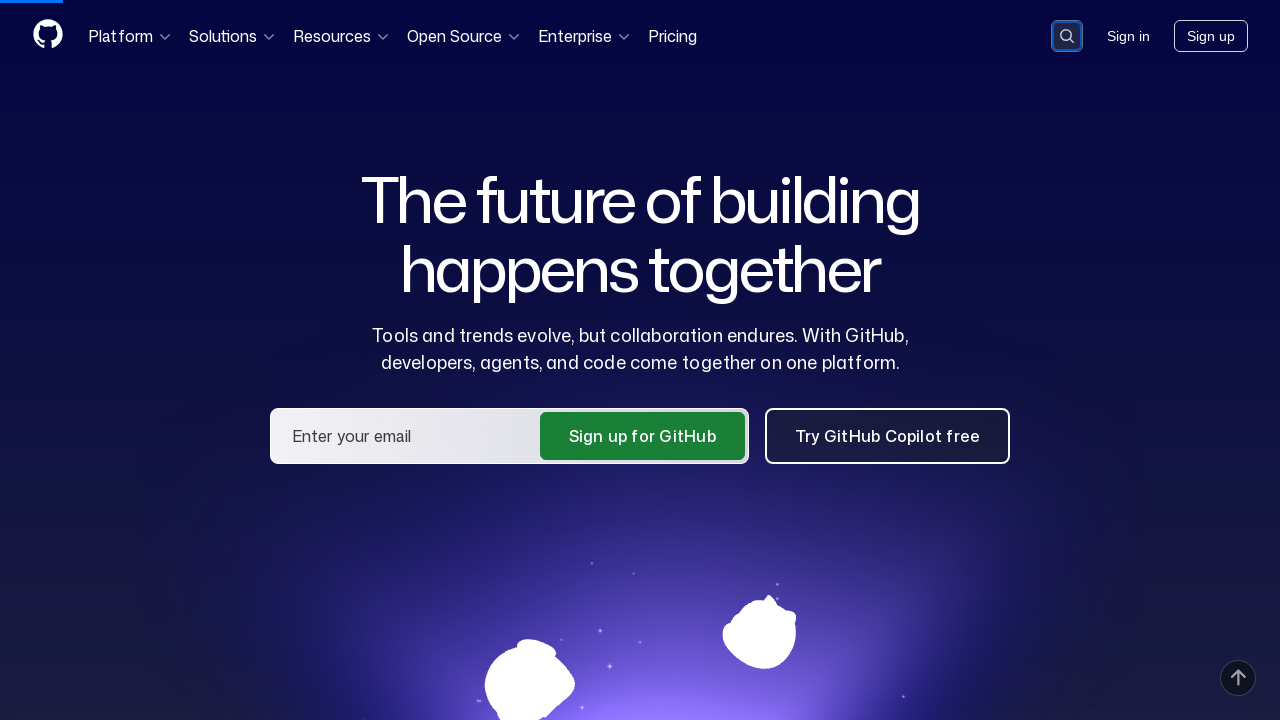

Clicked on repository link 'Artemtester2021/demoqa-tests-35' in search results at (496, 161) on a:has-text('Artemtester2021/demoqa-tests-35')
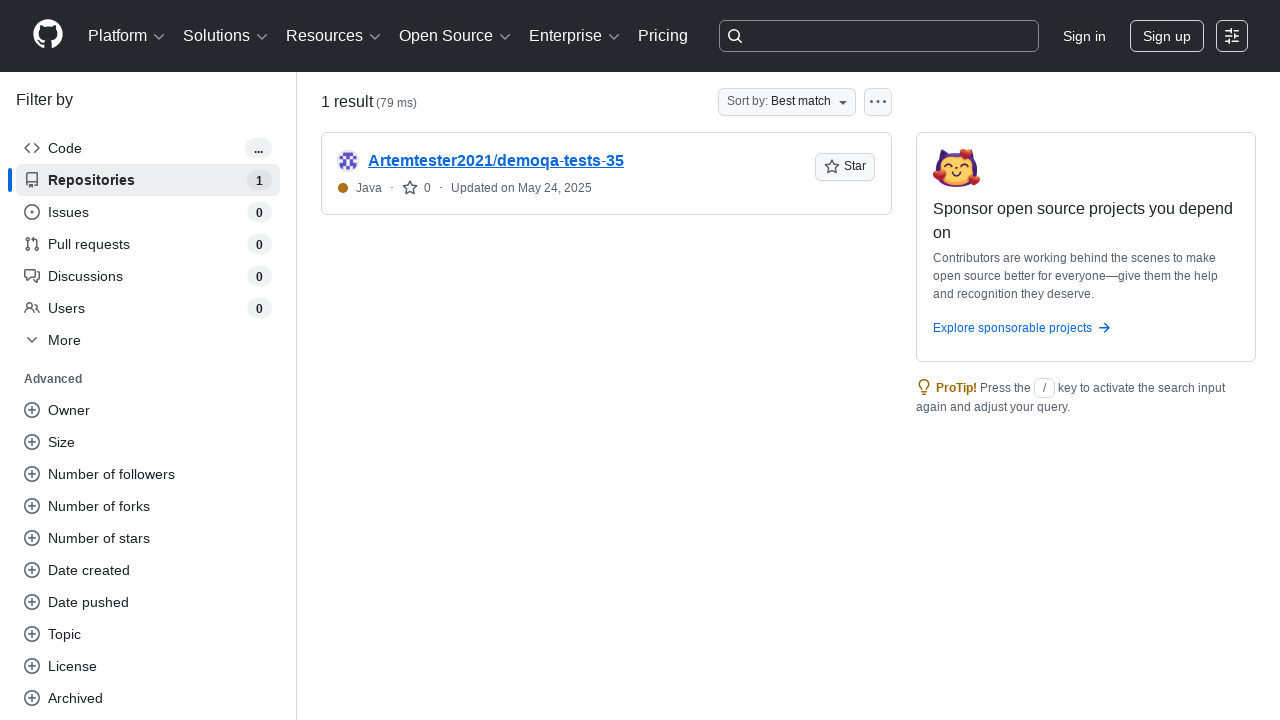

Clicked on the Issues tab at (158, 158) on #issues-tab
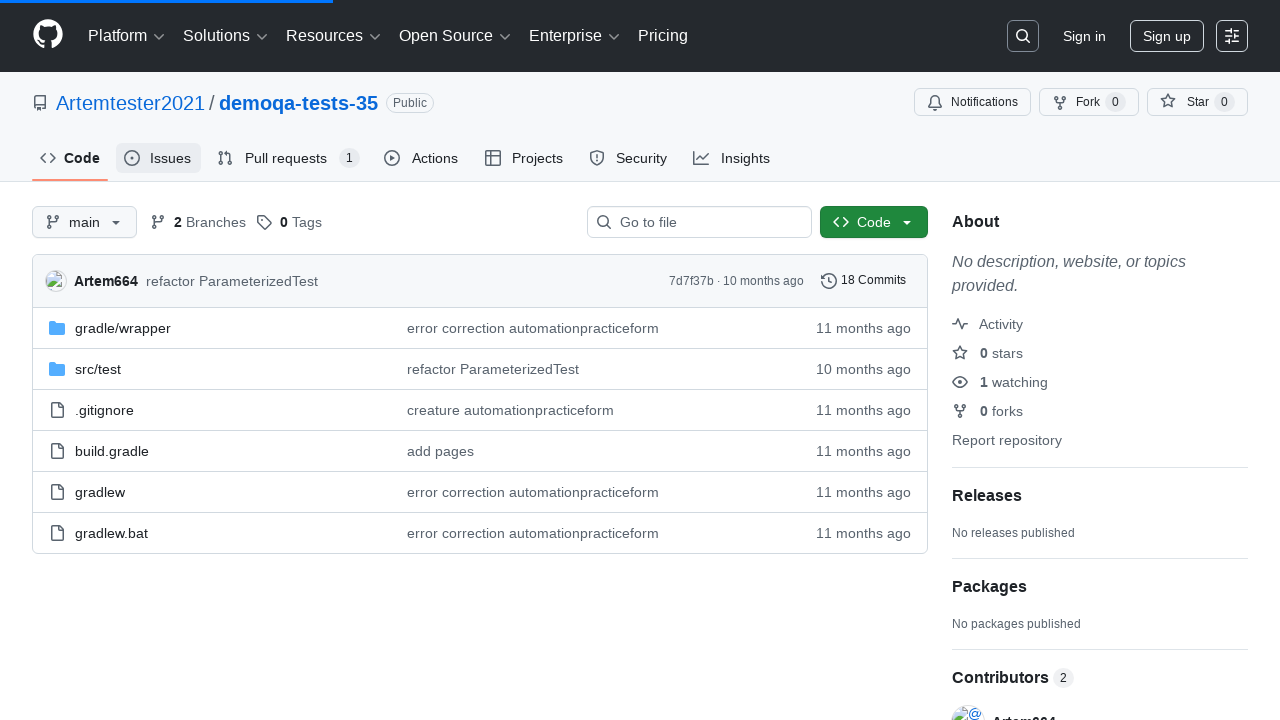

Verified that 'No results' message is displayed on Issues tab
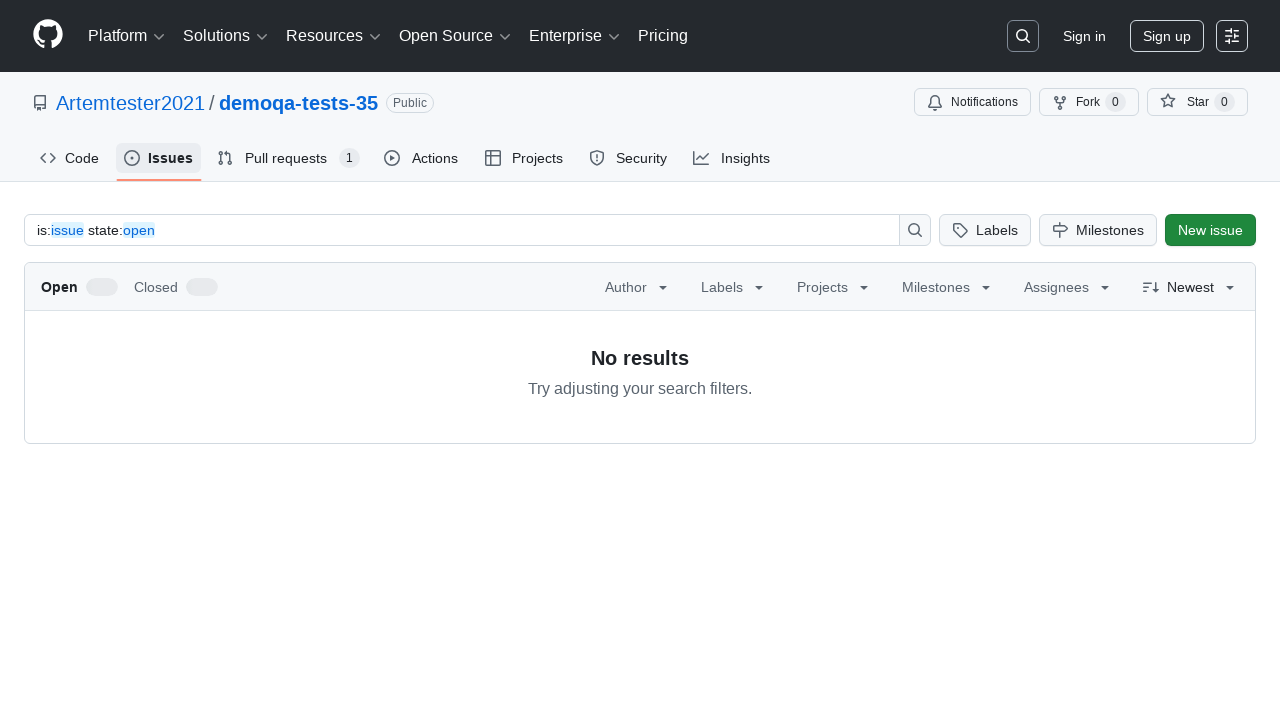

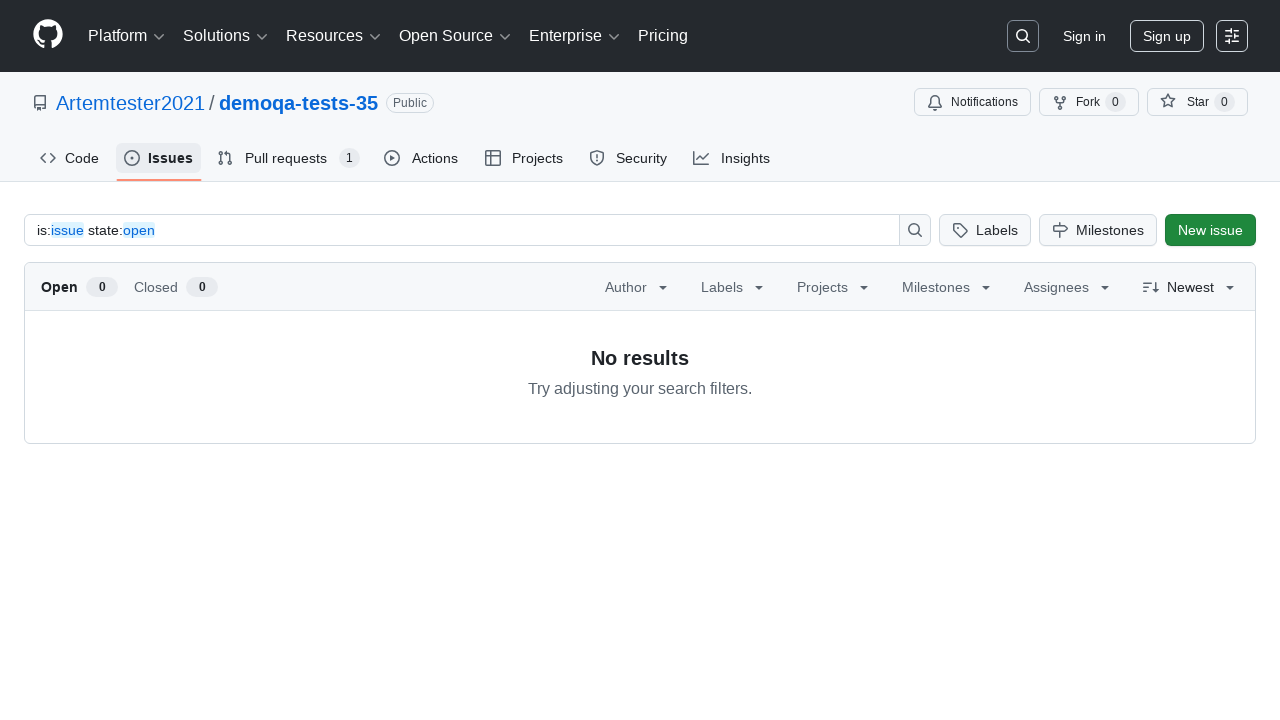